Navigates to Tata Motors website and verifies the page loads successfully

Starting URL: https://www.tatamotors.com/

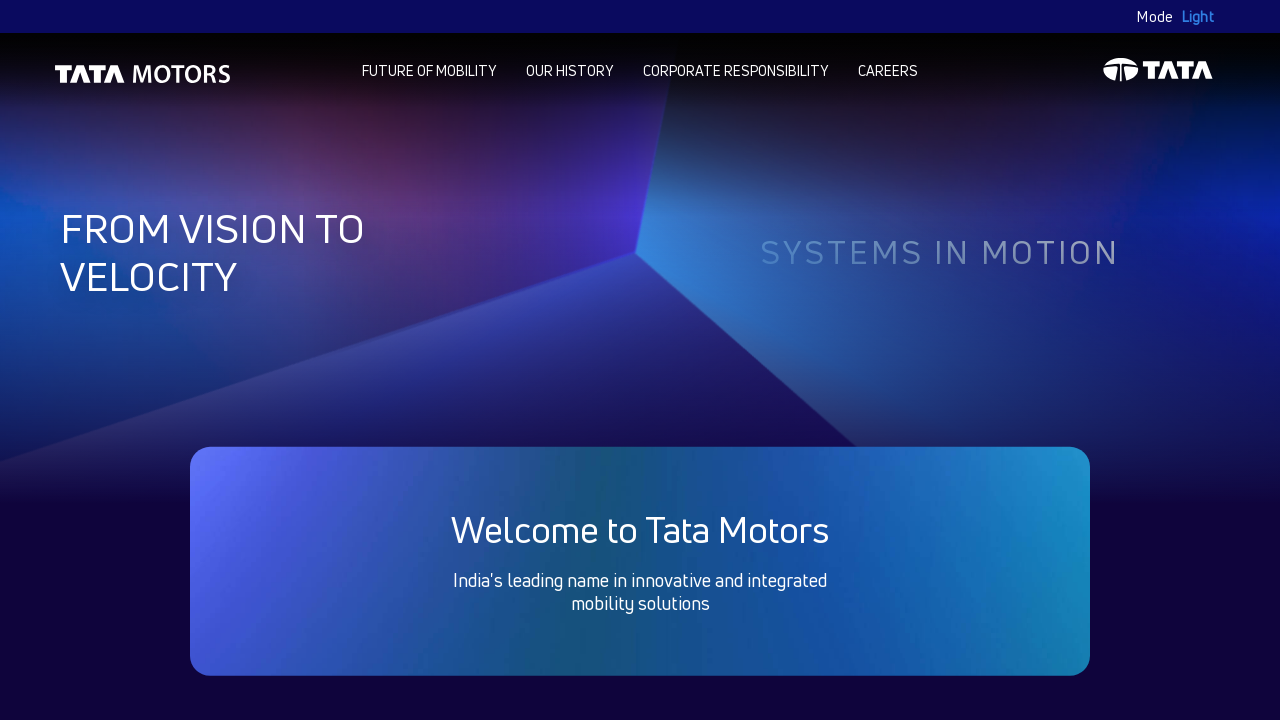

Waited for Tata Motors page to reach domcontentloaded state
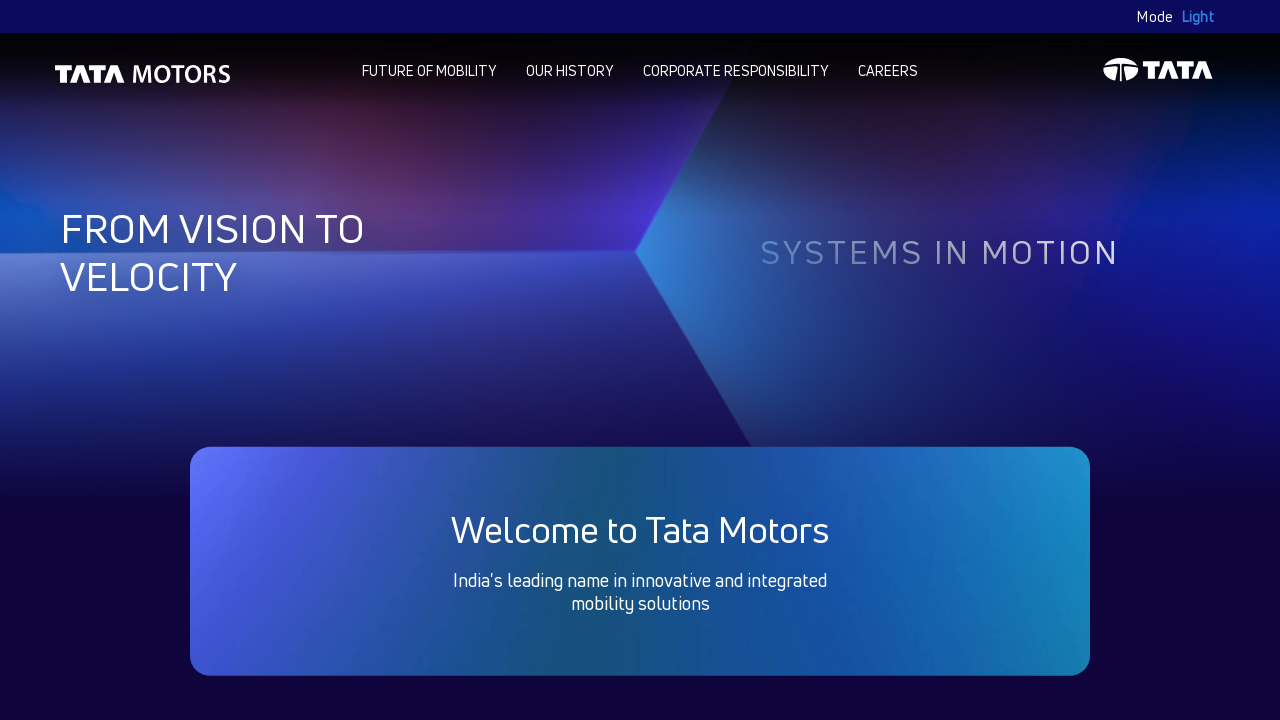

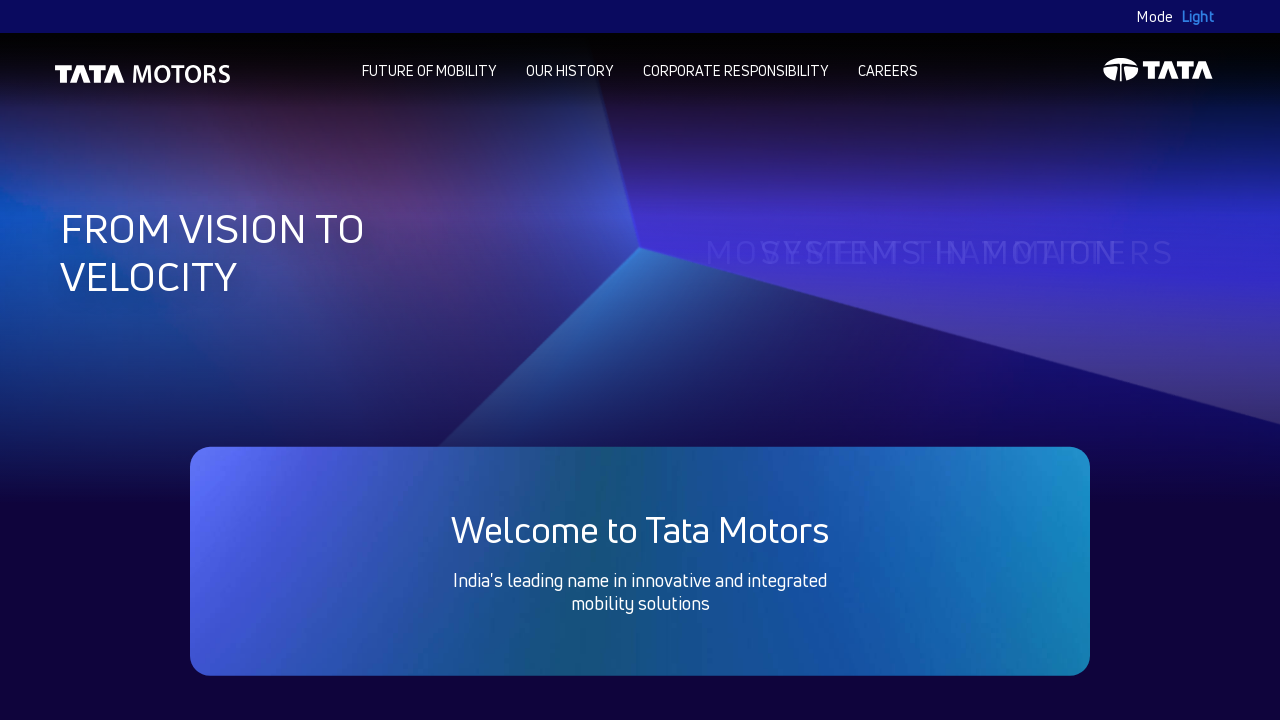